Navigates to the Broken Images page to verify image elements are present

Starting URL: https://the-internet.herokuapp.com

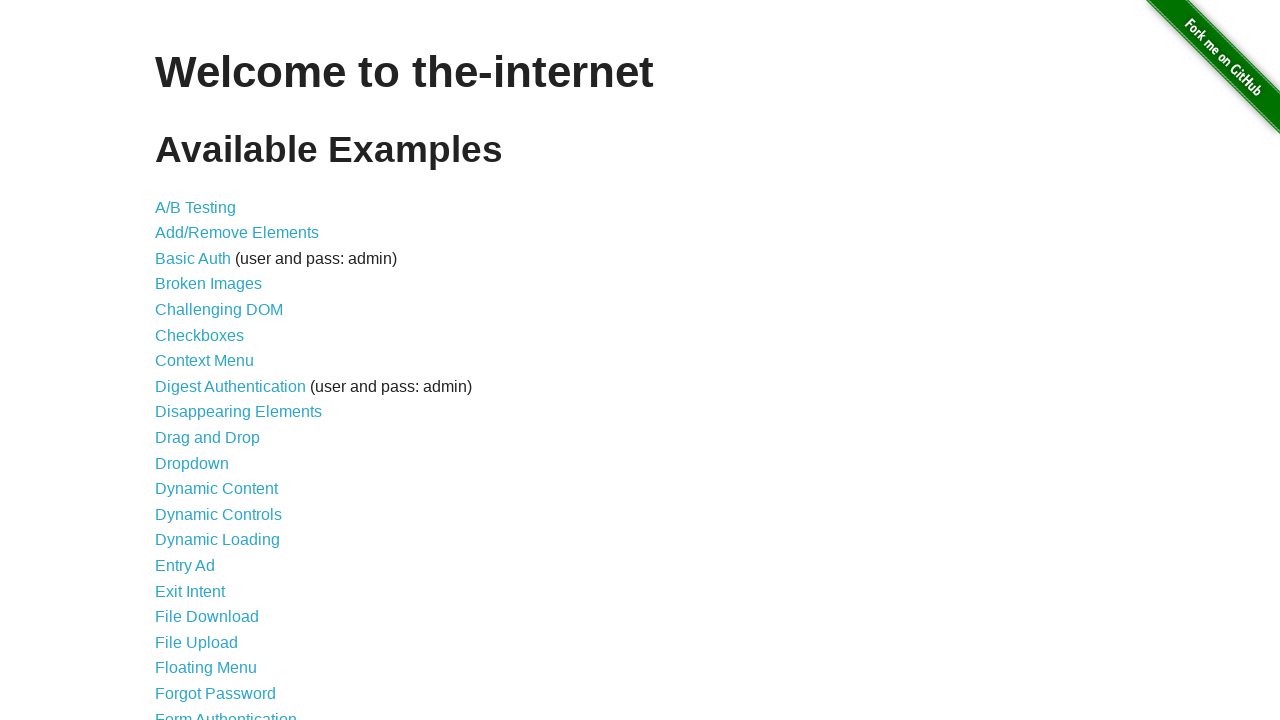

Navigated to the-internet.herokuapp.com home page
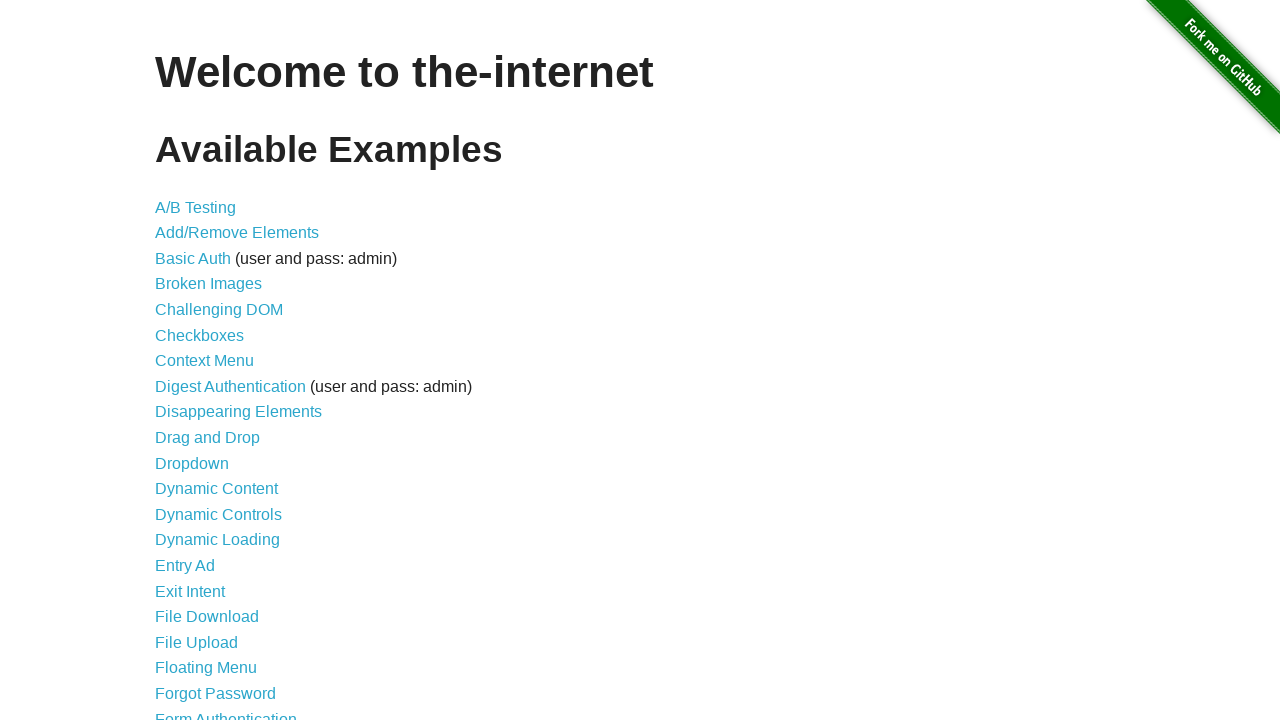

Clicked on Broken Images link at (208, 284) on text=Broken Images
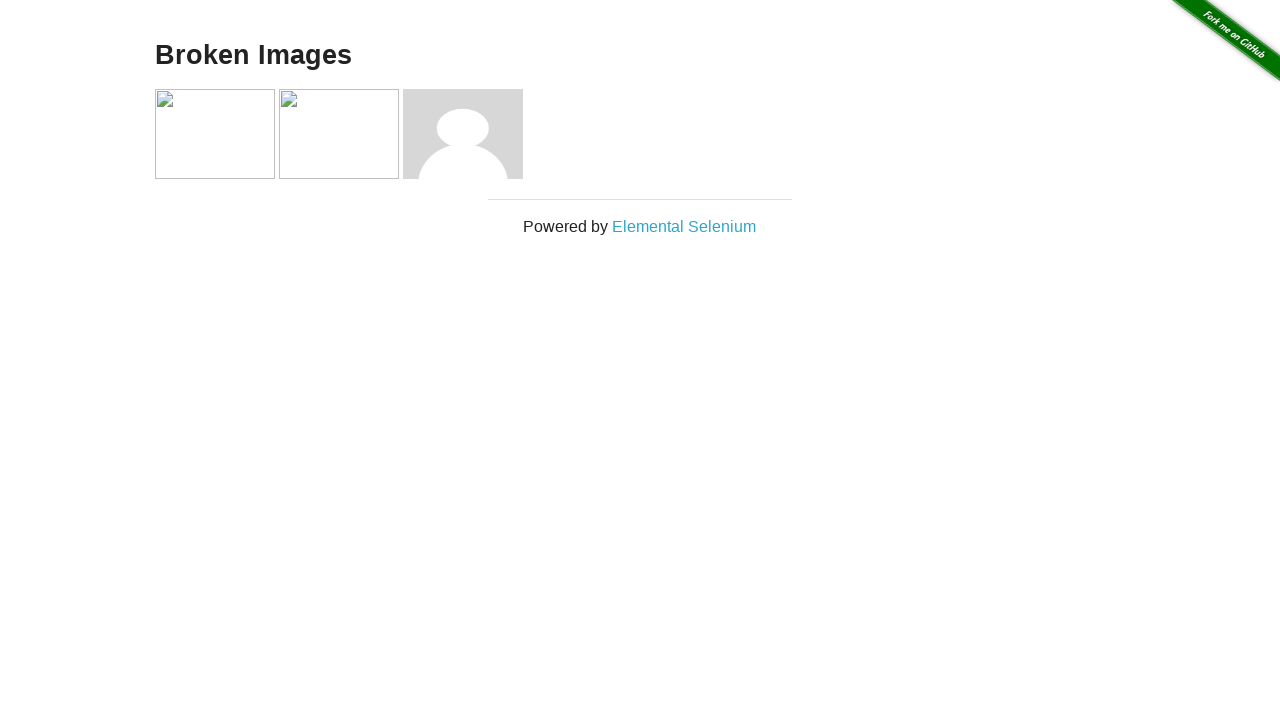

Image elements loaded and are present on the page
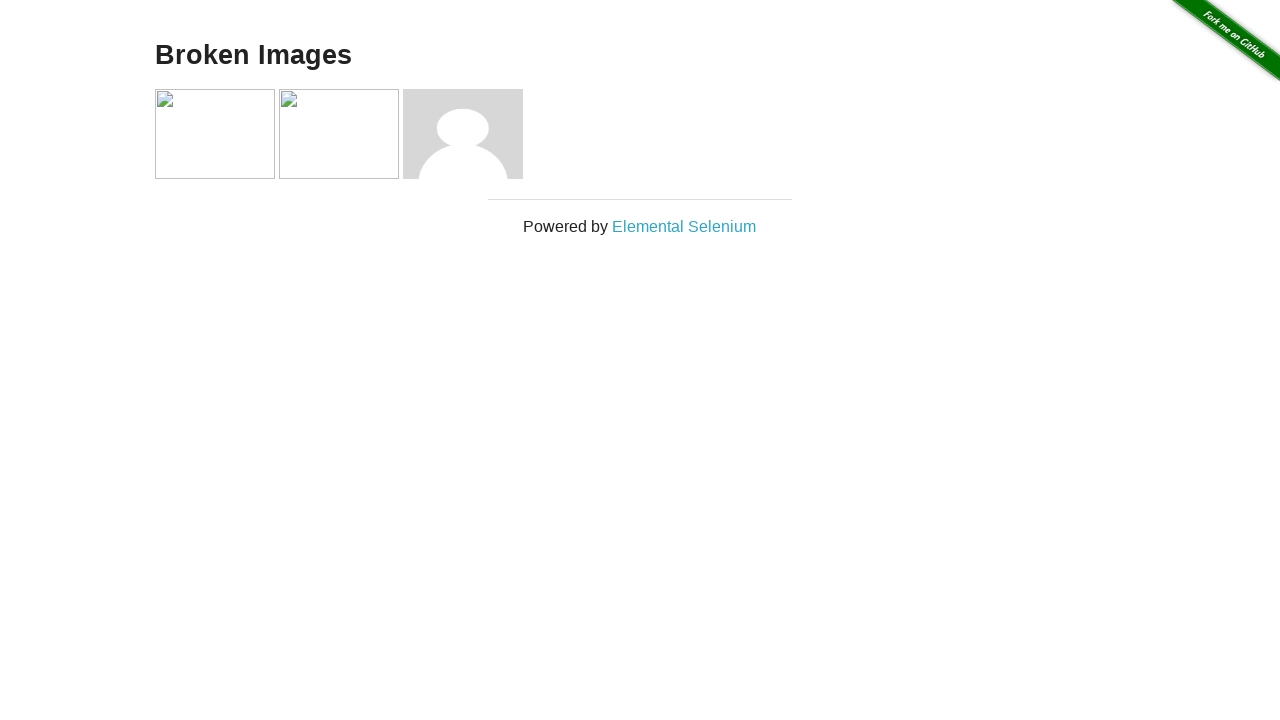

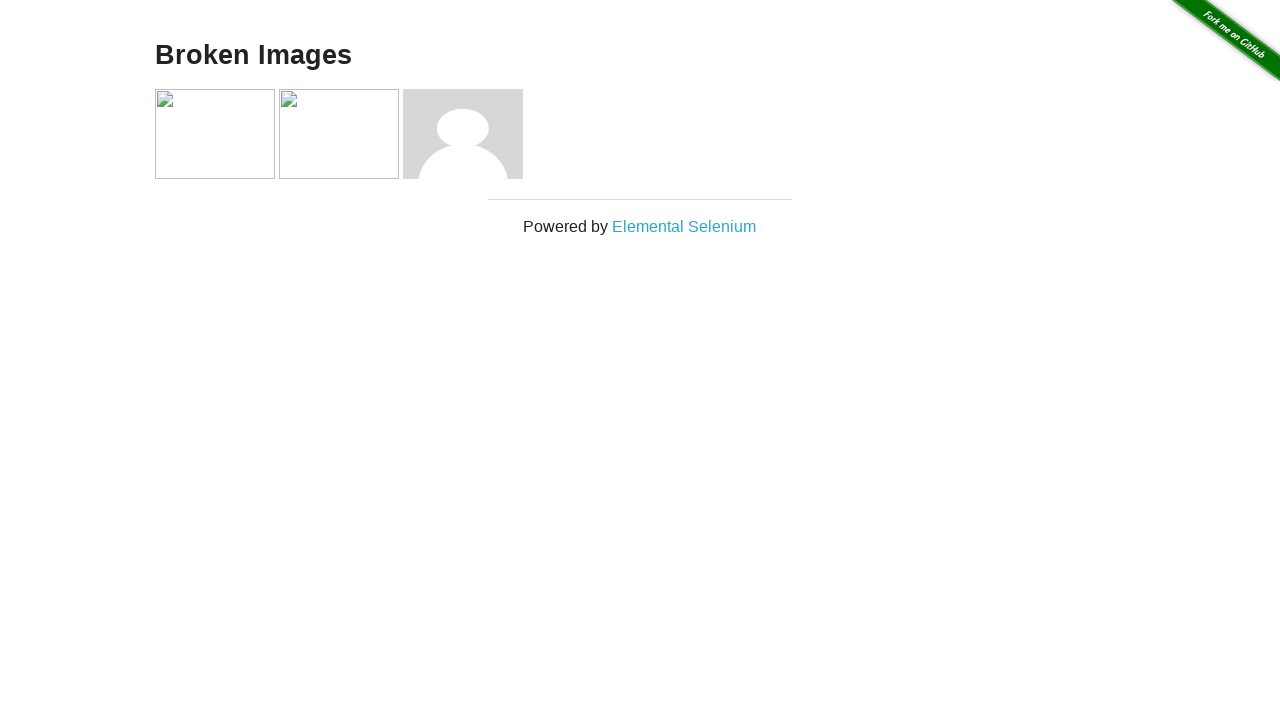